Tests navigation to the registration page by clicking the try link and verifying the create account option is displayed

Starting URL: https://www.hogodoc.com/

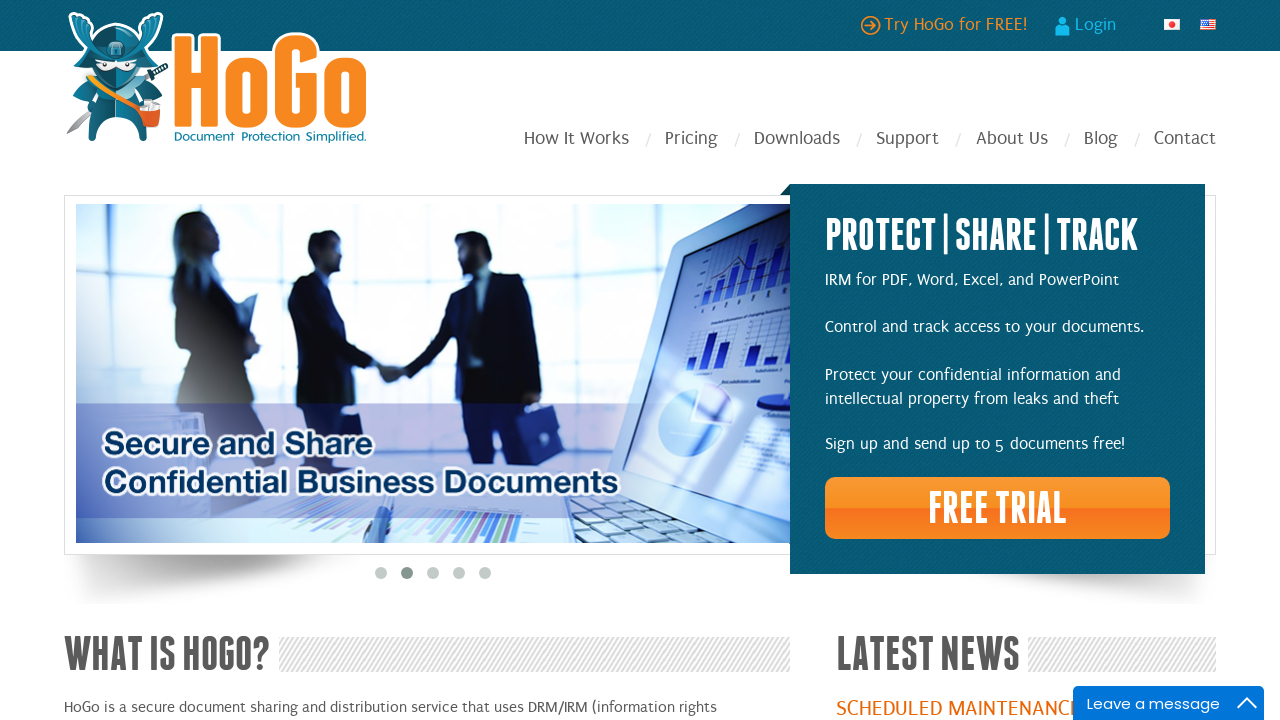

Clicked the try link to navigate to registration page at (944, 26) on a#tryLink
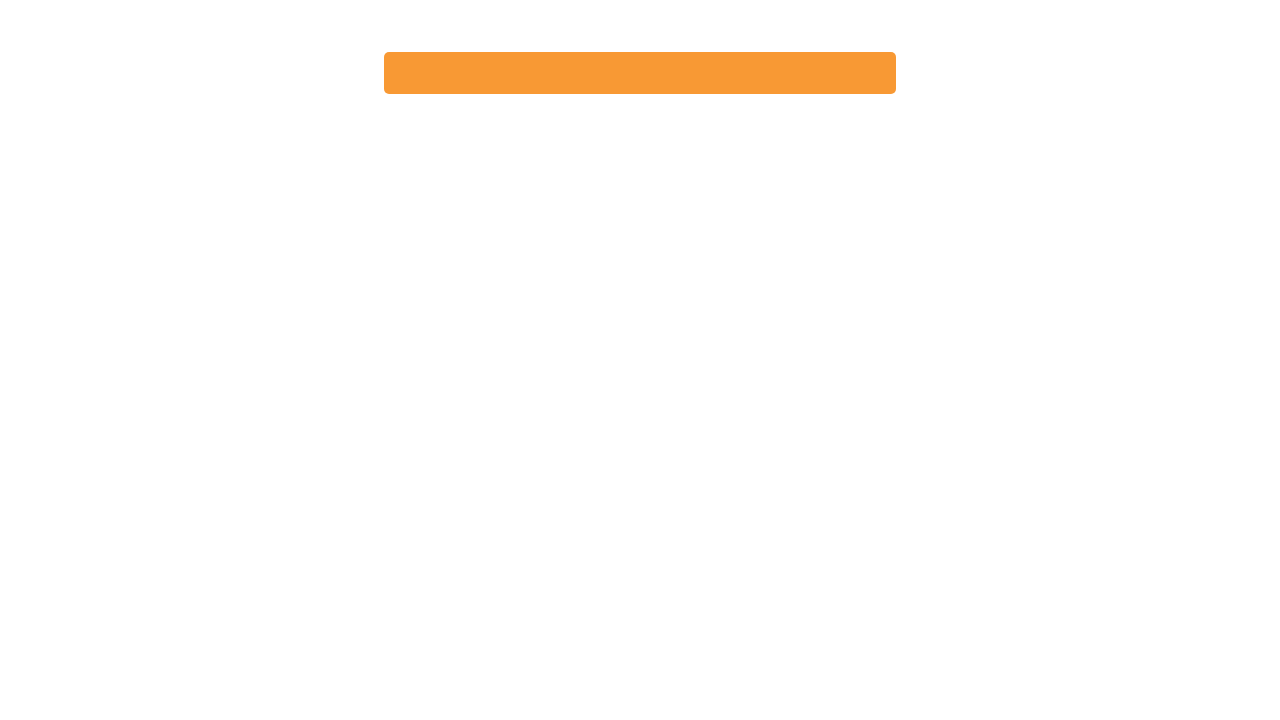

Verified 'CREATE A NEW ACCOUNT' option is displayed on registration page
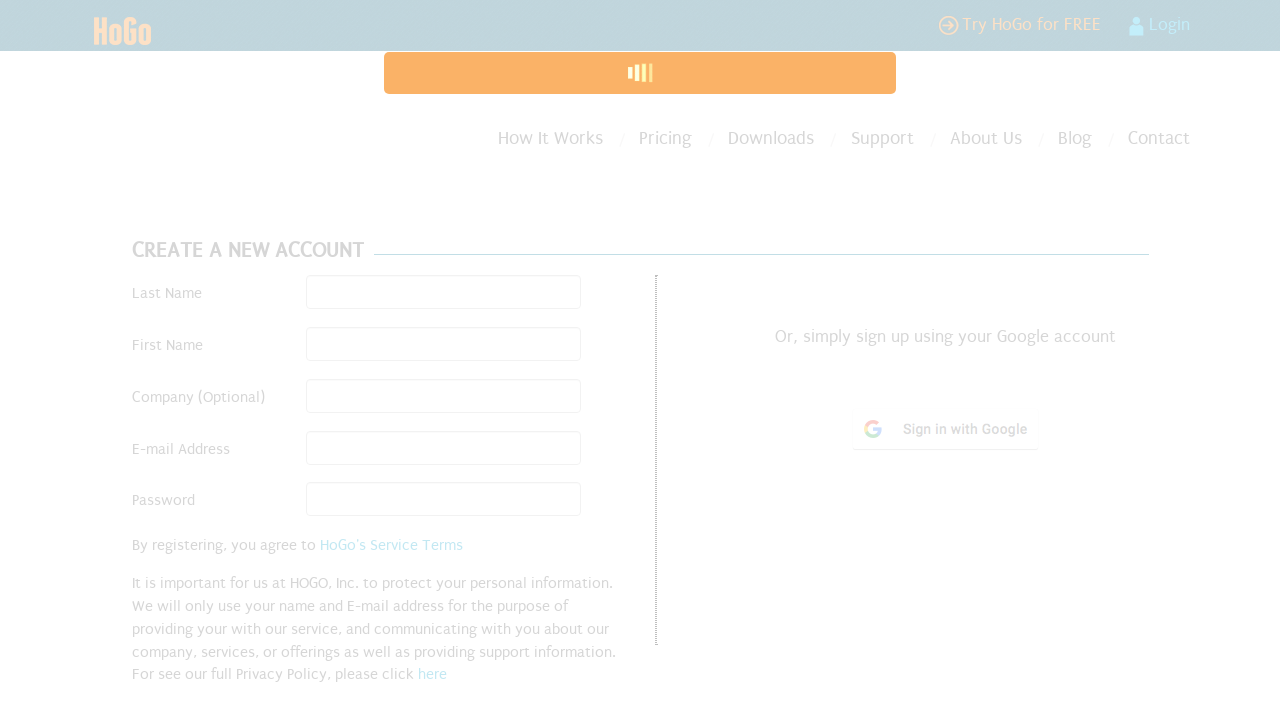

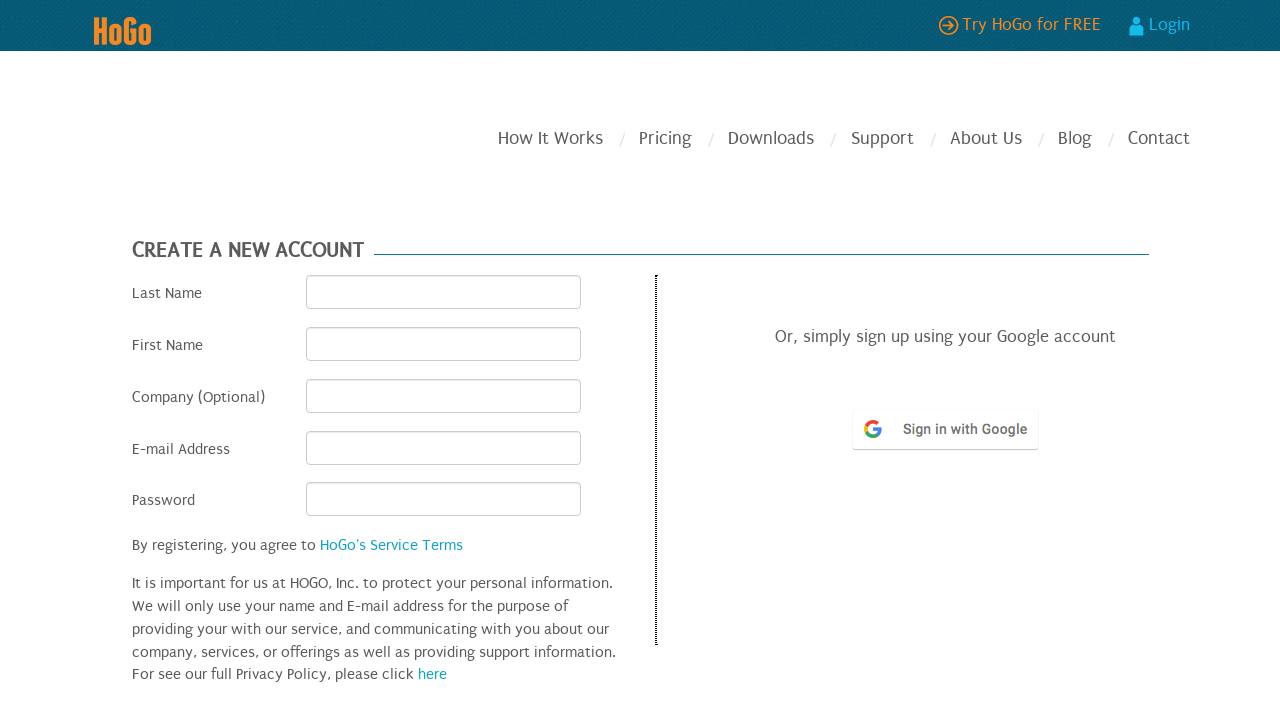